Tests an e-commerce flow on GreenKart website by capturing product prices, sorting them, adding second and third highest priced items to cart, proceeding to checkout, selecting country, and verifying order placement

Starting URL: https://rahulshettyacademy.com/seleniumPractise/#/

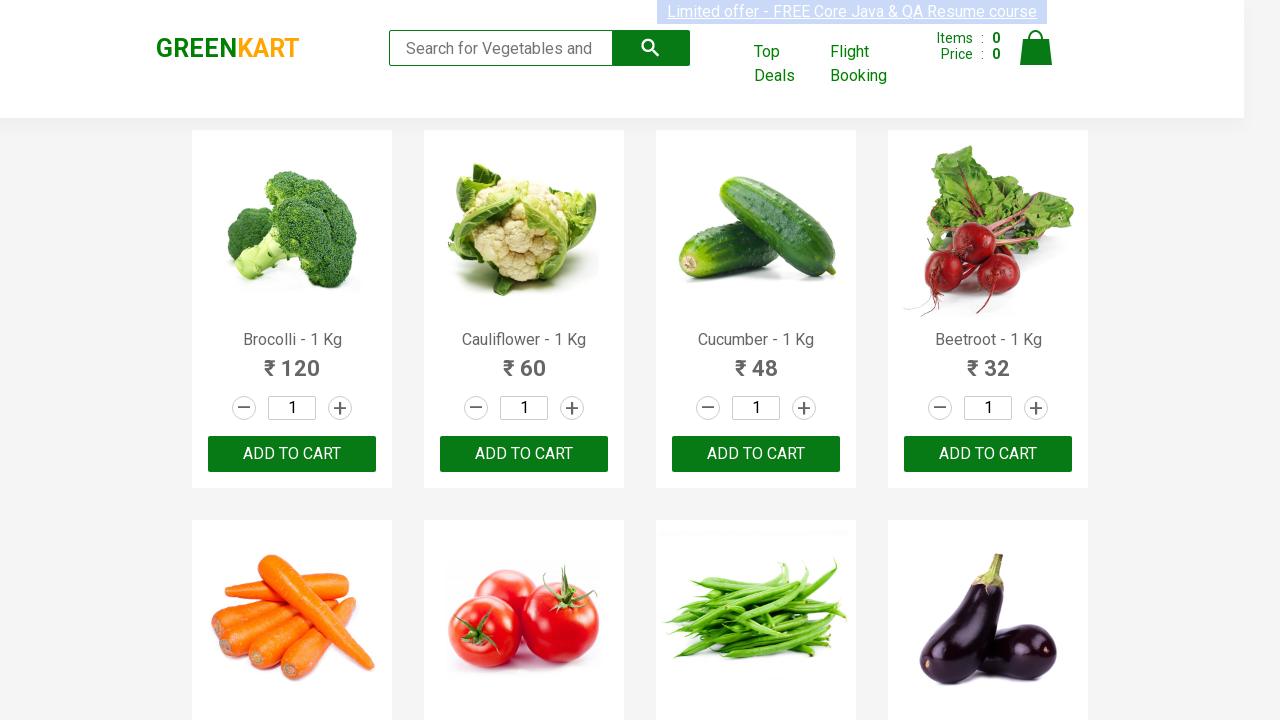

Scrolled down 2000px to view all products
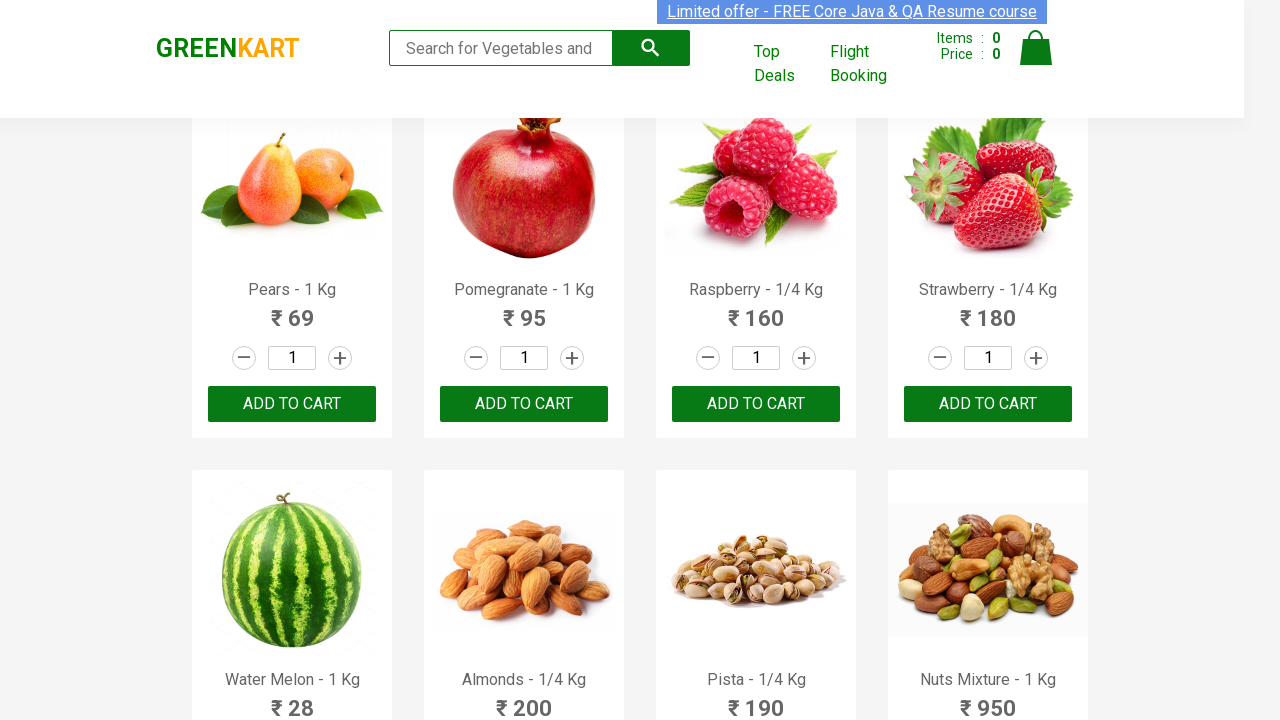

Product prices loaded and visible
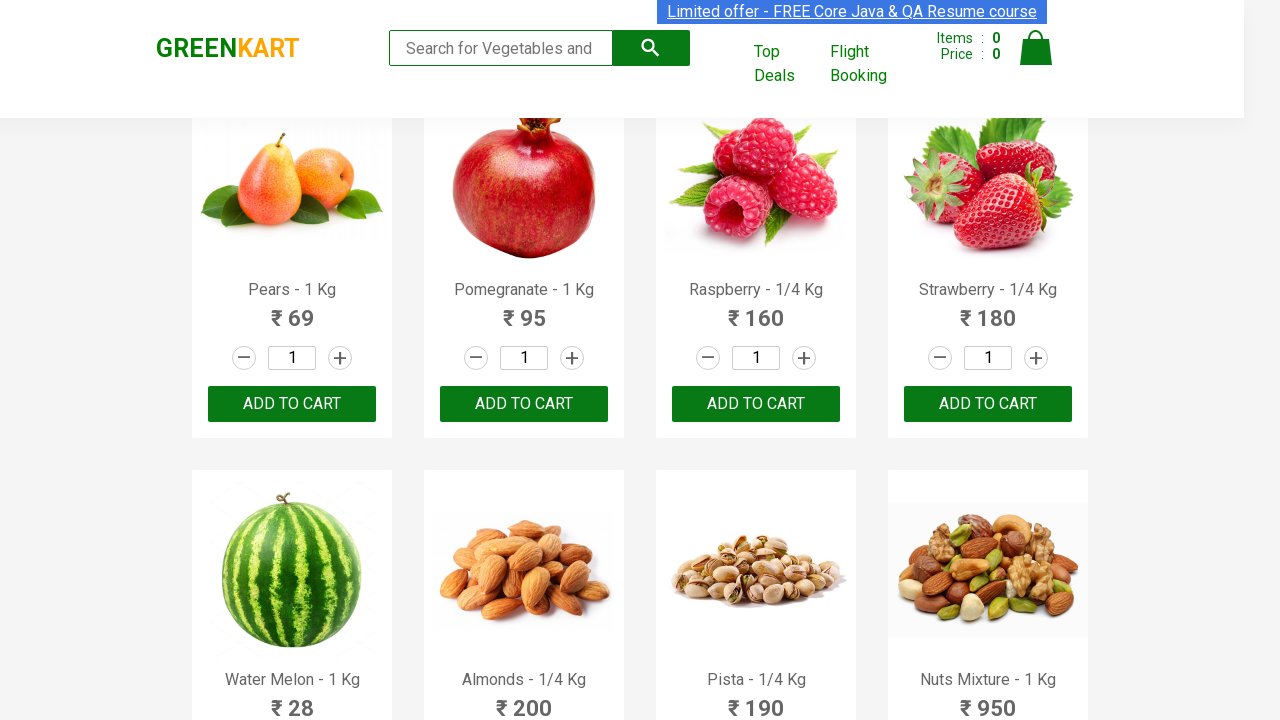

Retrieved all product price elements
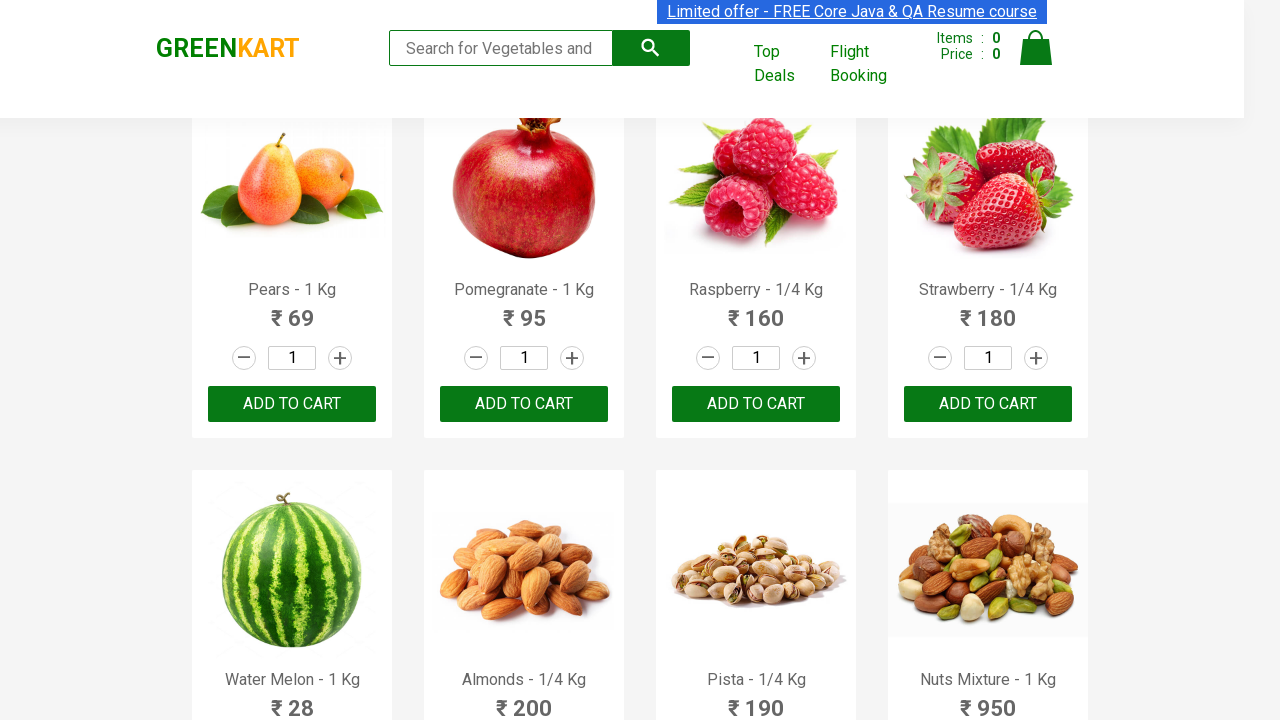

Extracted and converted 30 product prices to integers
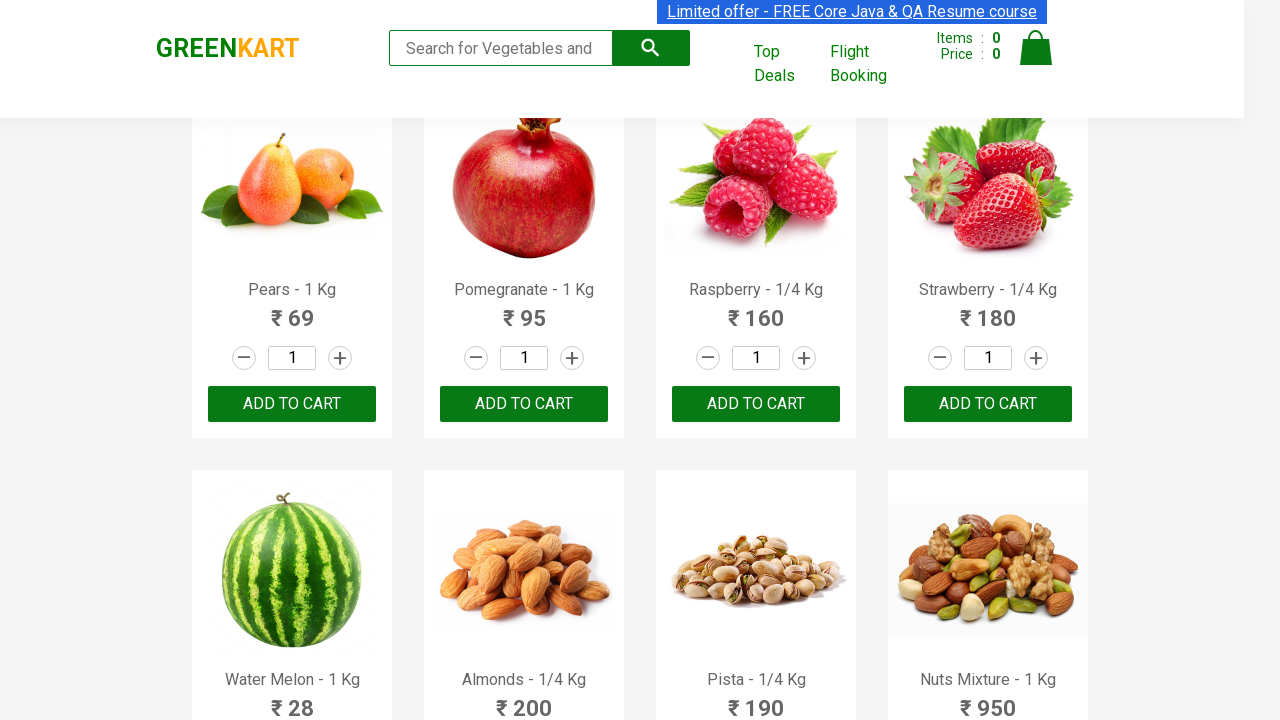

Sorted prices in descending order: [950, 650, 200, 190, 180, 170, 160, 120, 95, 82, 75, 75, 75, 75, 72, 69, 60, 60, 60, 56, 48, 48, 45, 36, 35, 32, 28, 22, 16, 16]
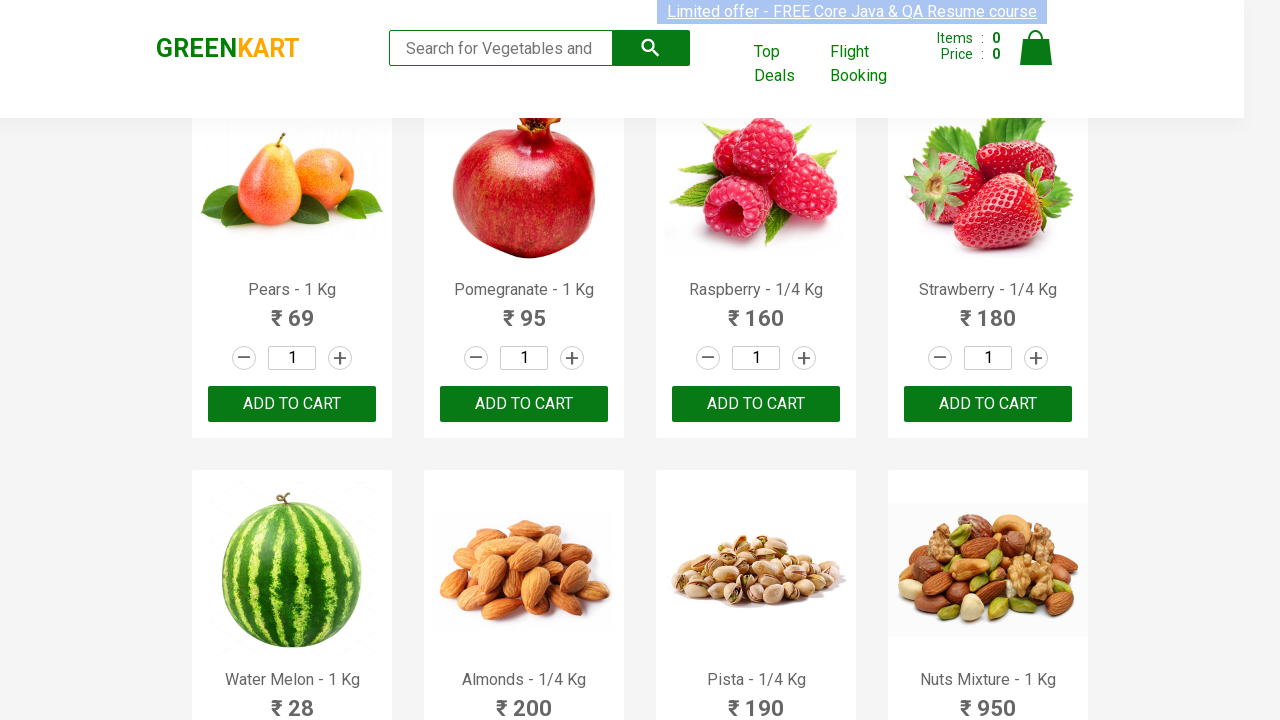

Identified second highest price: 650, third highest price: 200
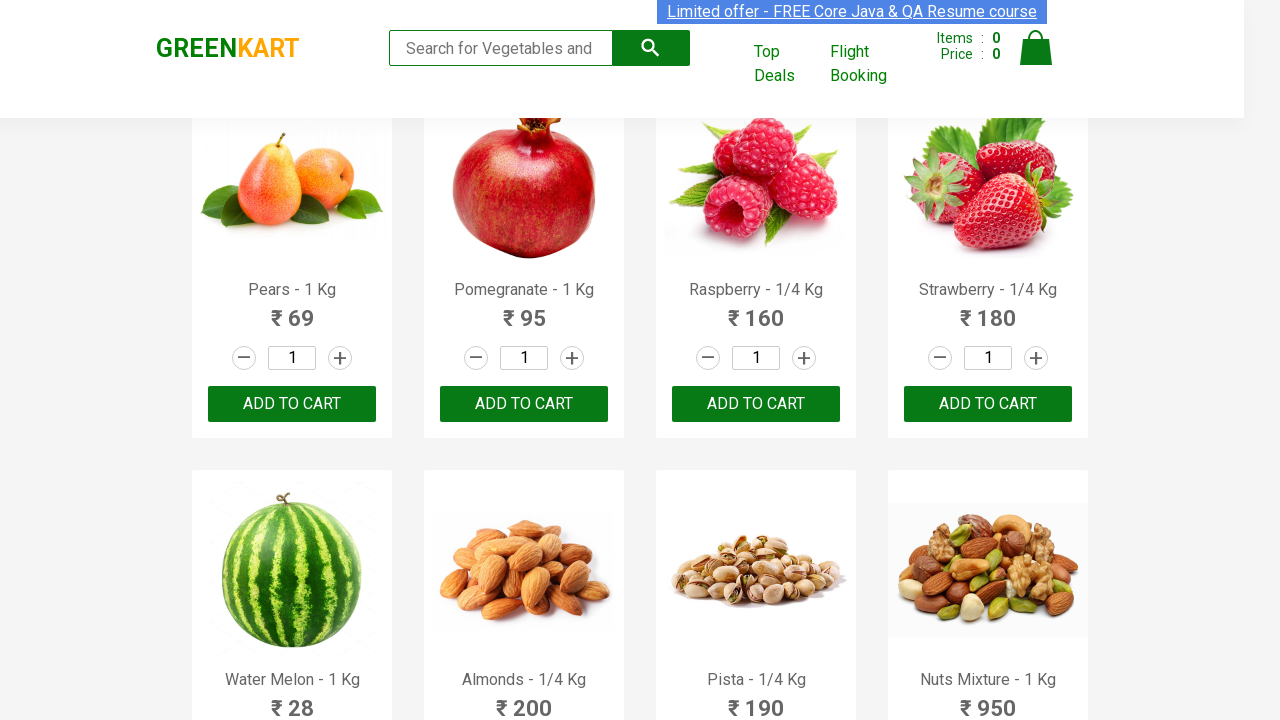

Add to cart buttons are visible
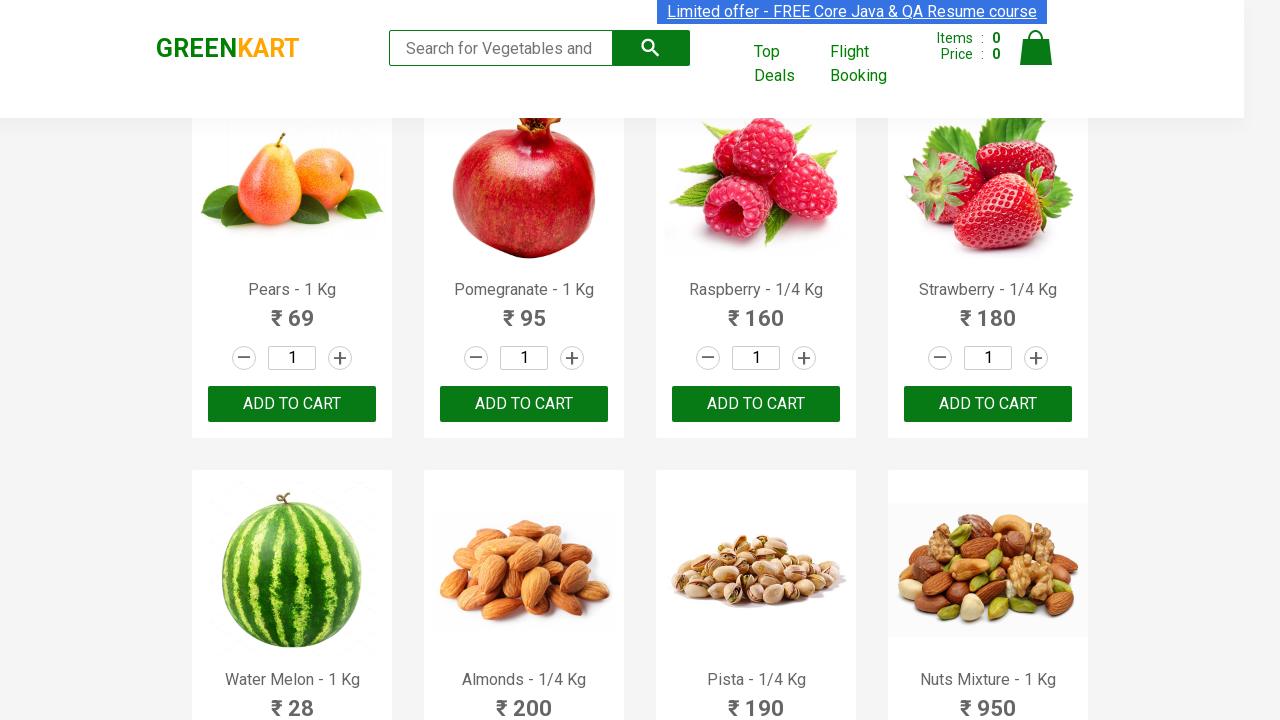

Added product with price 650 to cart at (292, 569) on //*[contains(text(),'650')]/following-sibling::*/button
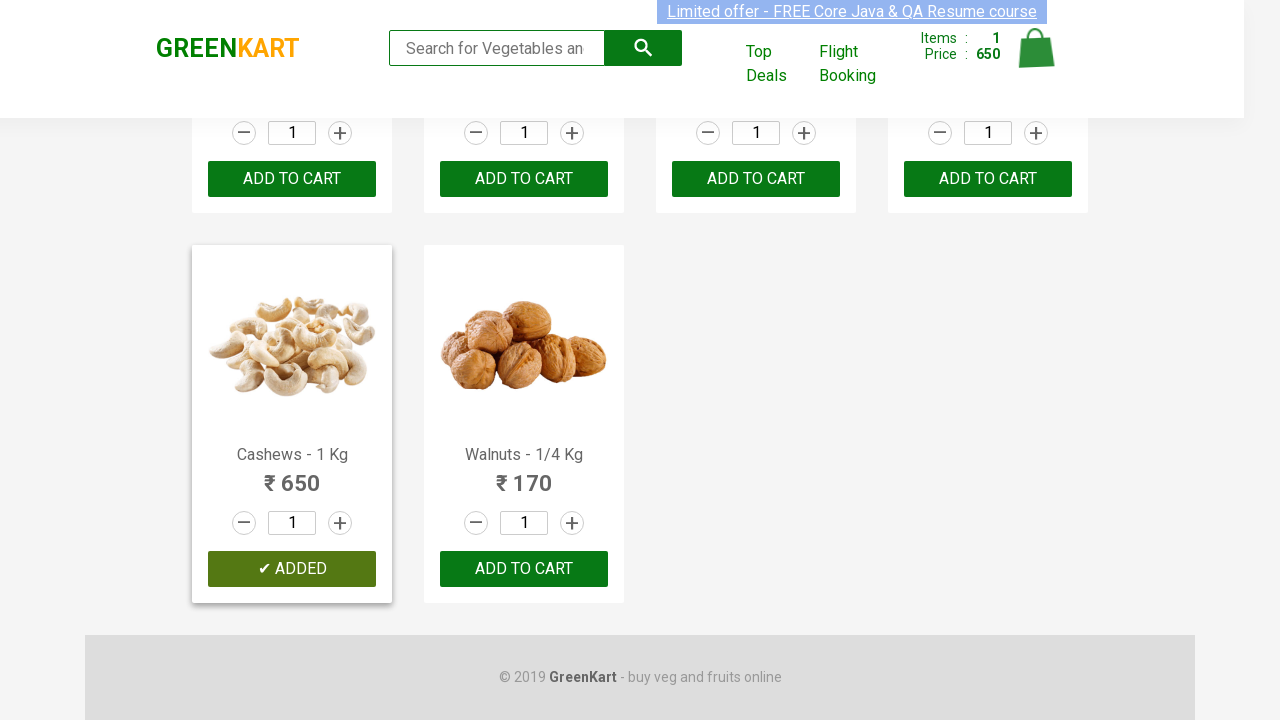

Added product with price 200 to cart at (524, 179) on //*[contains(text(),'200')]/following-sibling::*/button
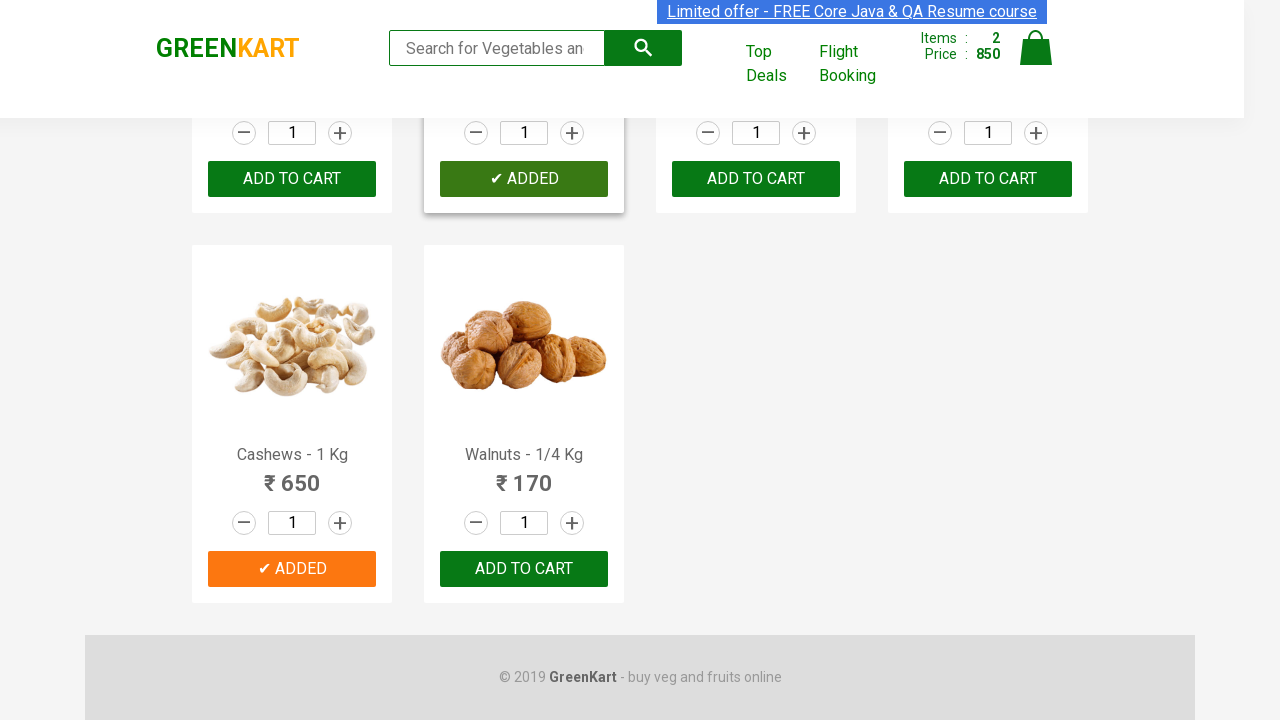

Cart icon is visible
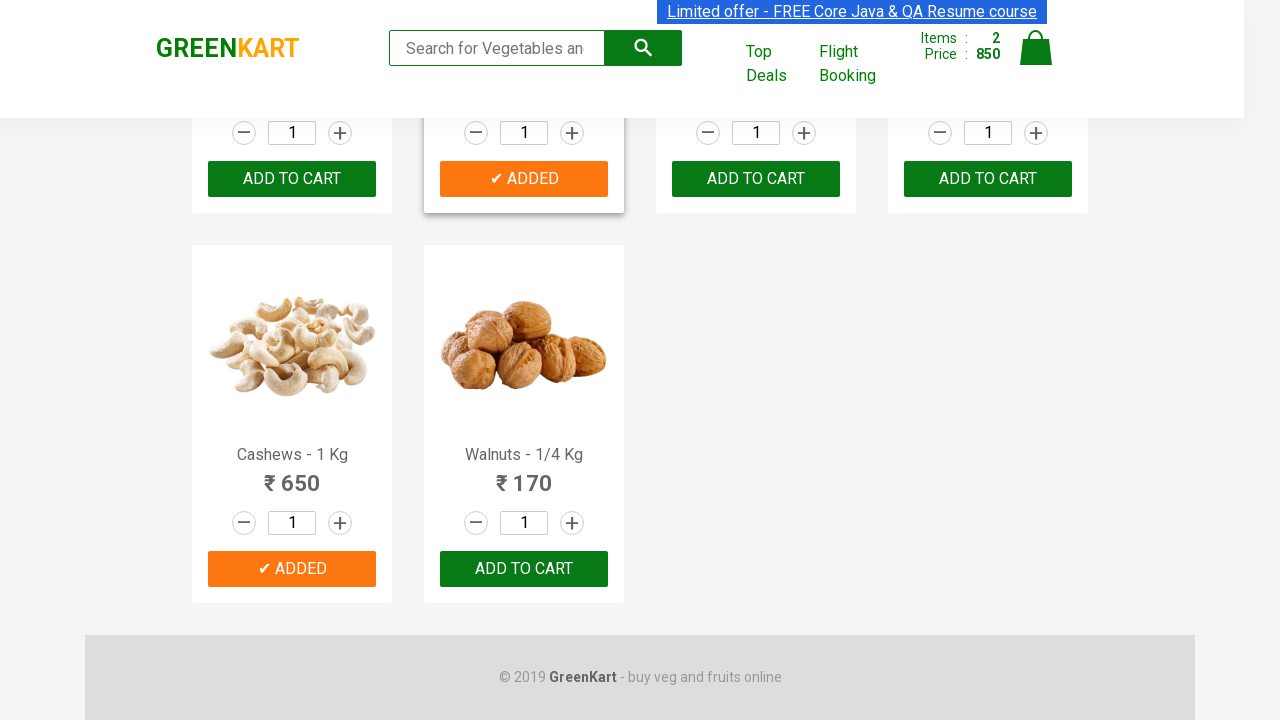

Clicked on cart icon at (1036, 48) on xpath=//*[@alt='Cart']
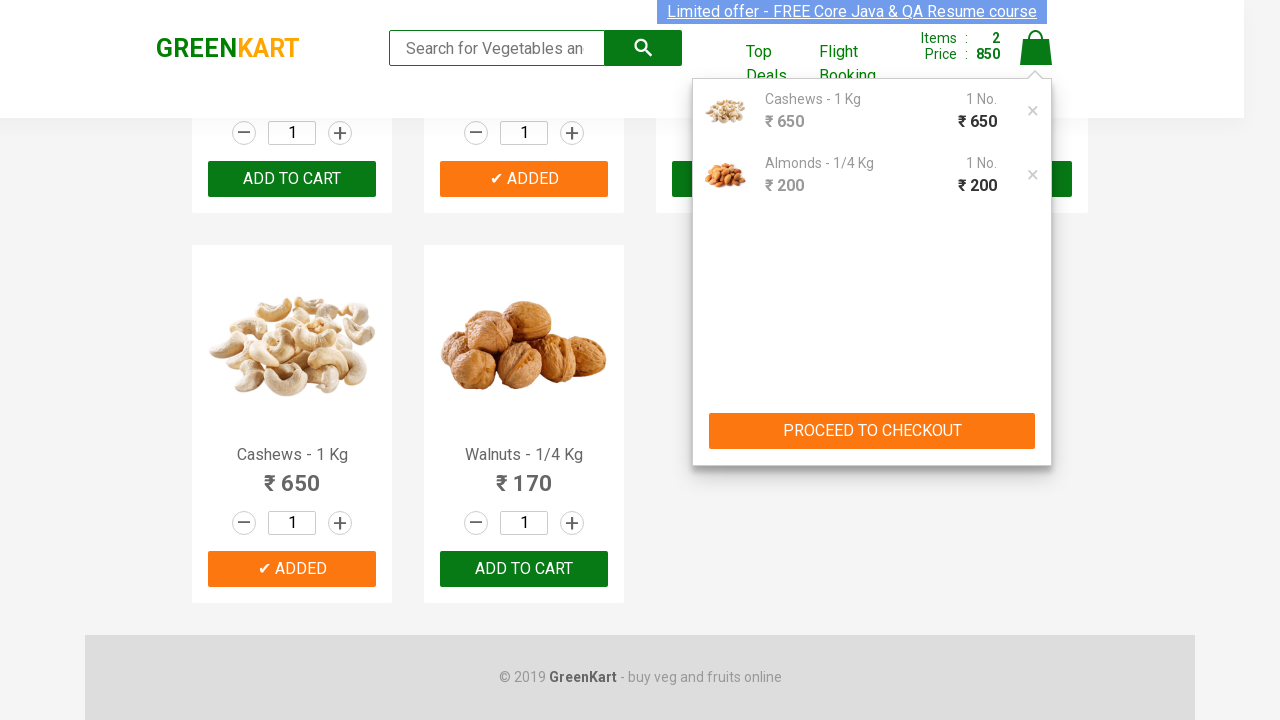

Clicked 'PROCEED TO CHECKOUT' button at (872, 431) on xpath=//*[contains(text(), 'PROCEED TO CHECKOUT')]
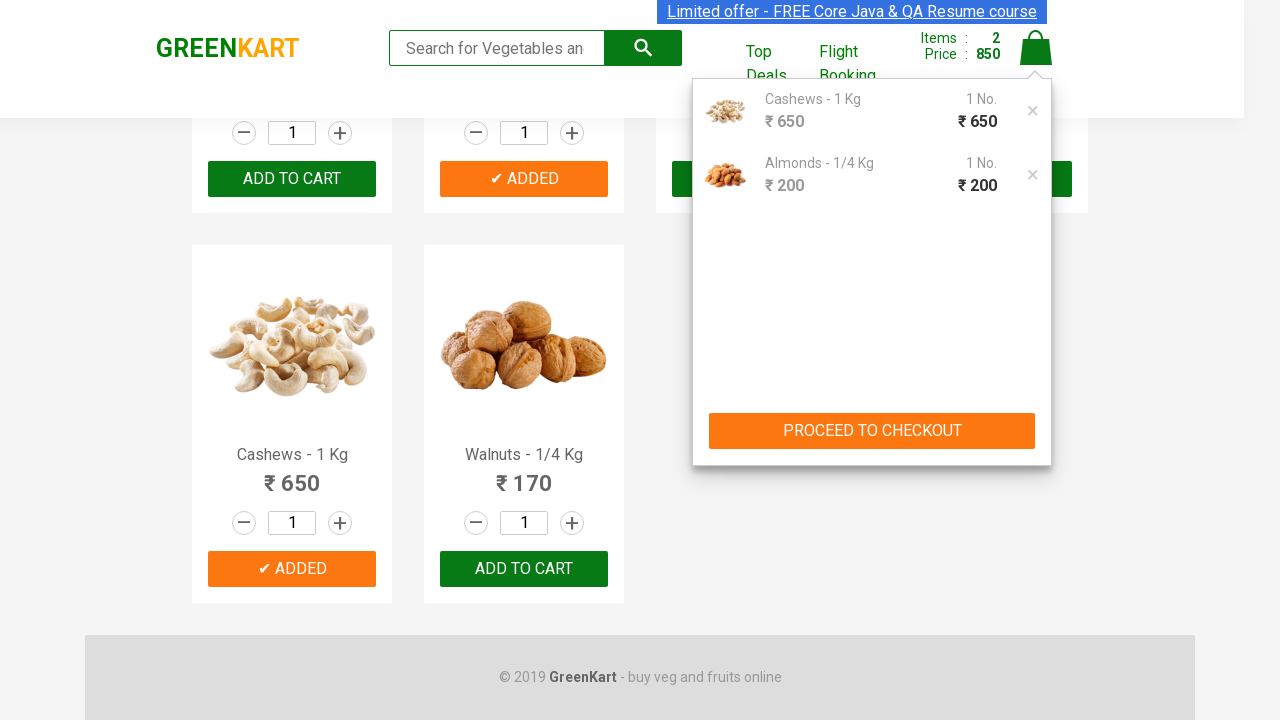

Total amount is visible in checkout page
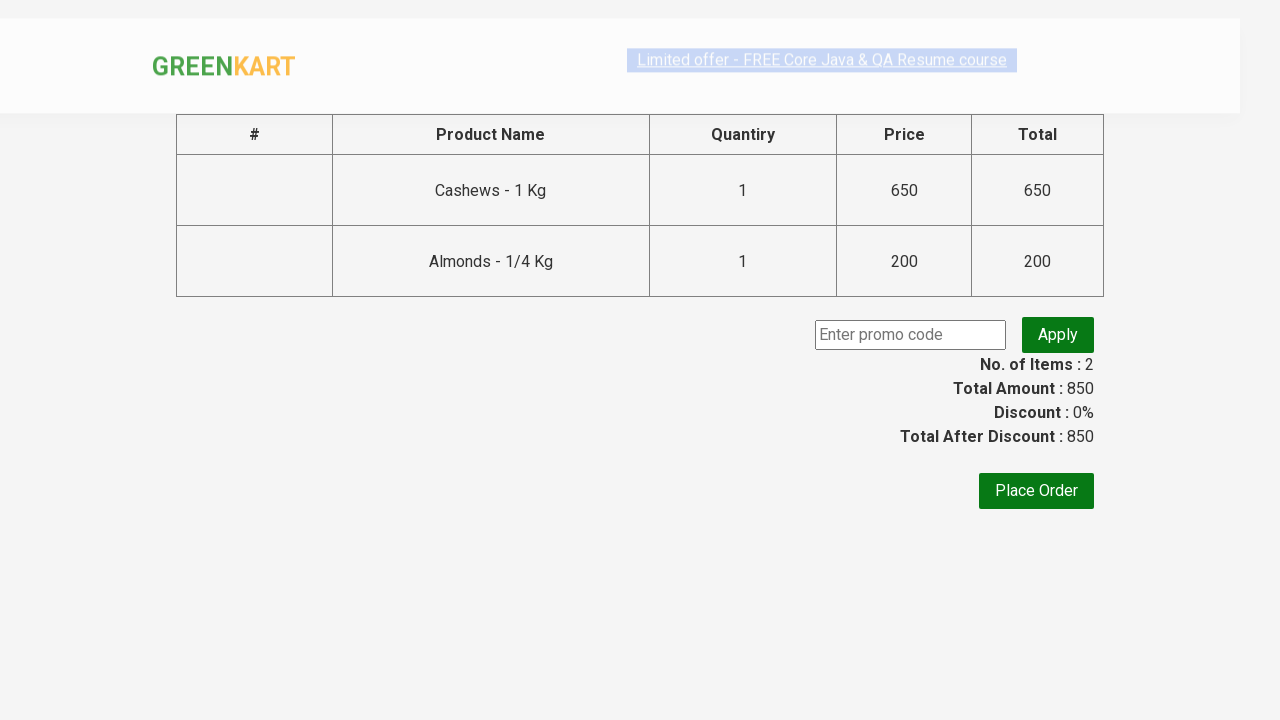

'Place Order' button is visible
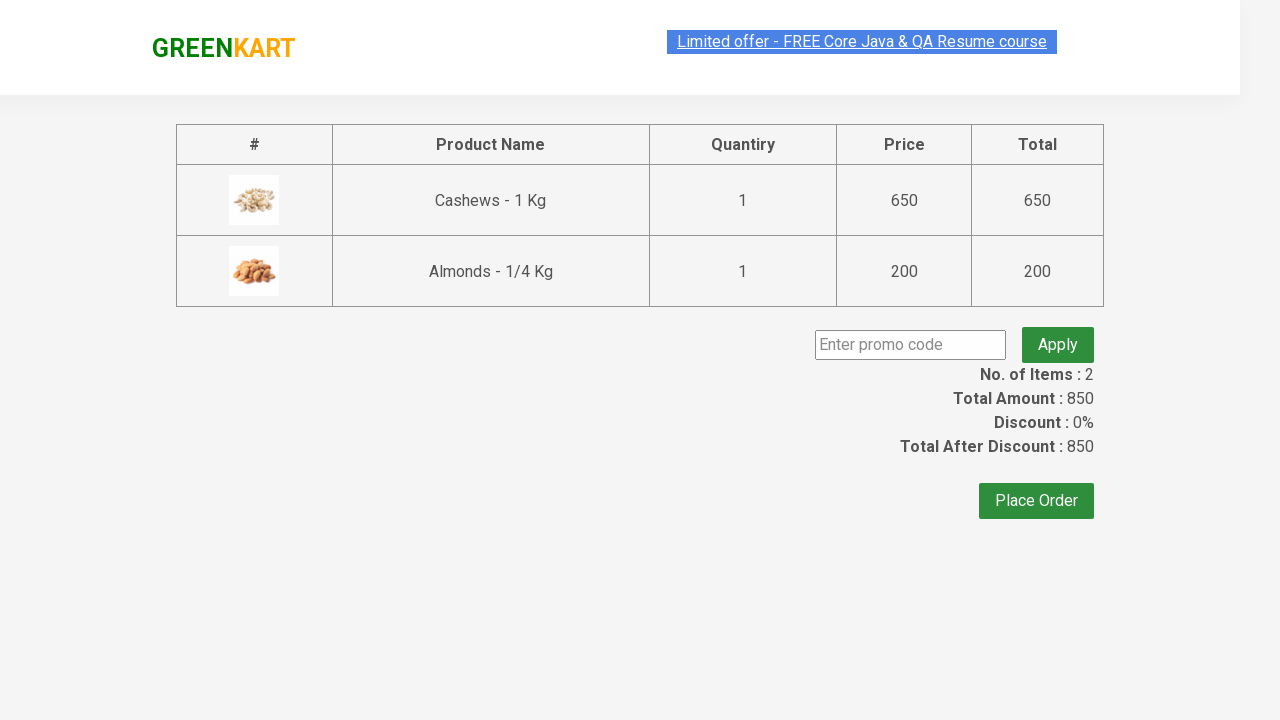

Clicked 'Place Order' button at (1036, 491) on xpath=//*[contains(text(),'Place Order')]
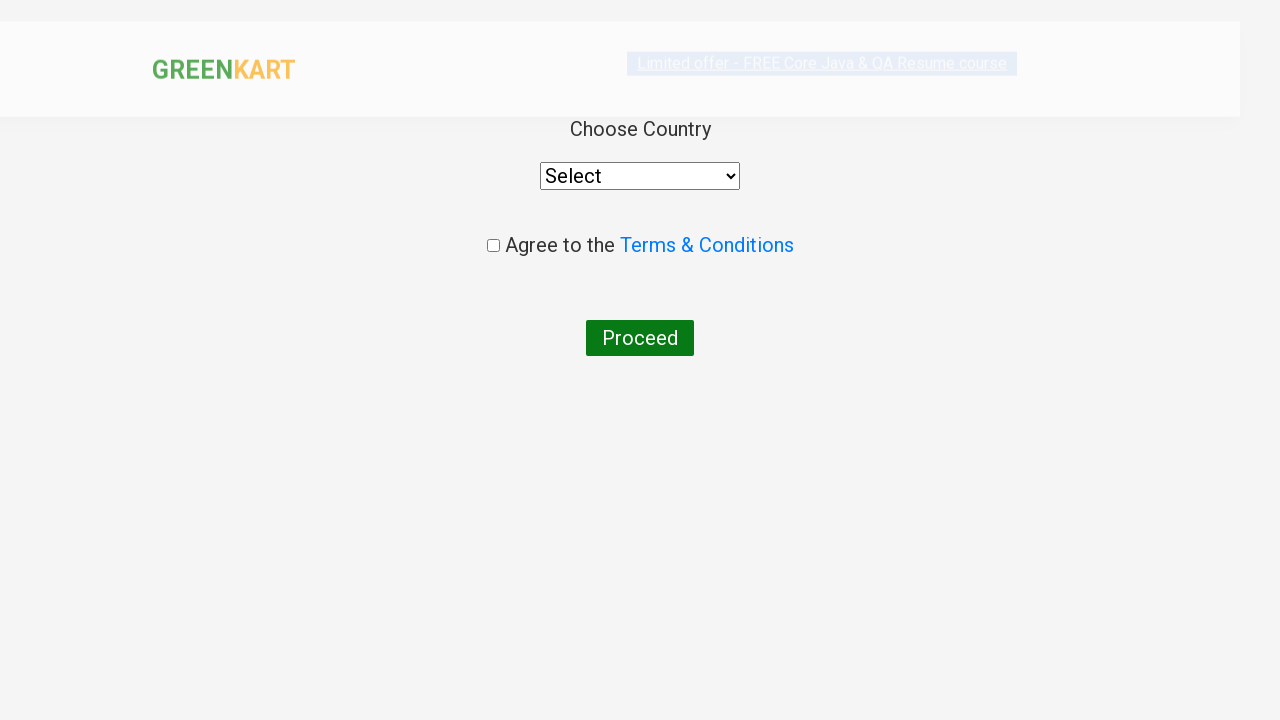

Selected 'United States' from country dropdown on //*[@style="width: 200px;"]
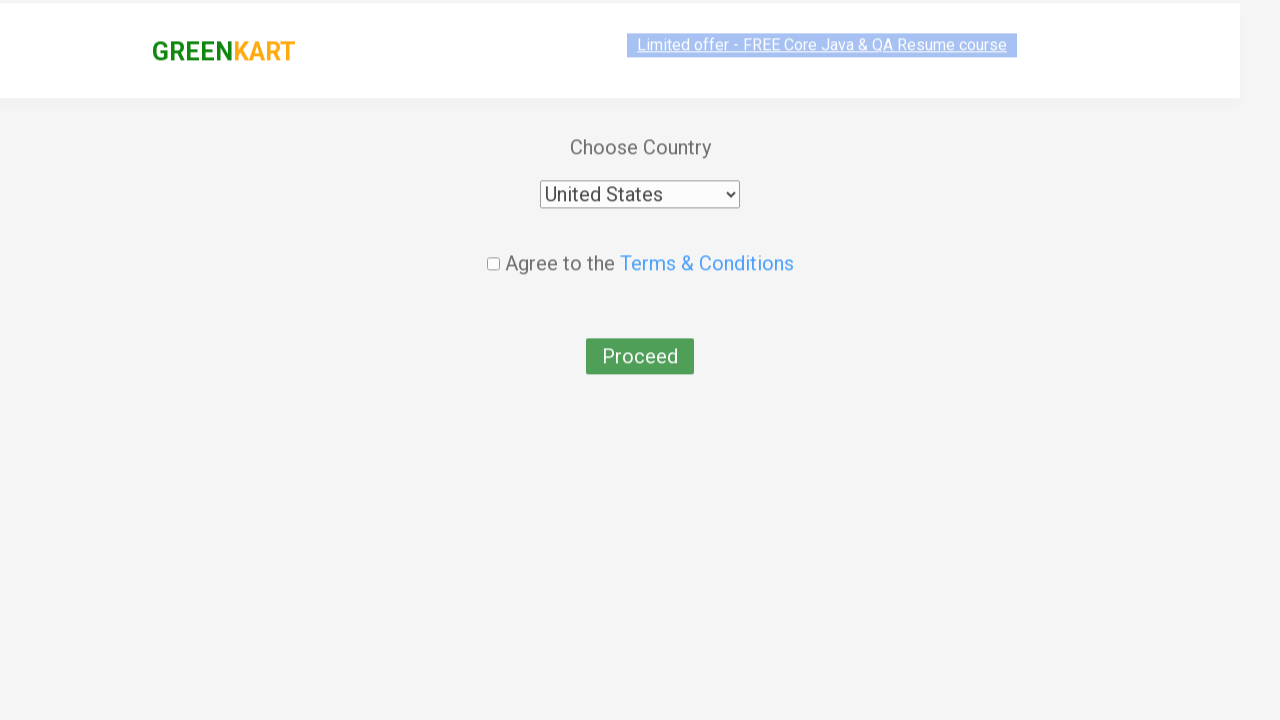

Checked the terms and conditions checkbox at (493, 246) on xpath=//*[@type='checkbox']
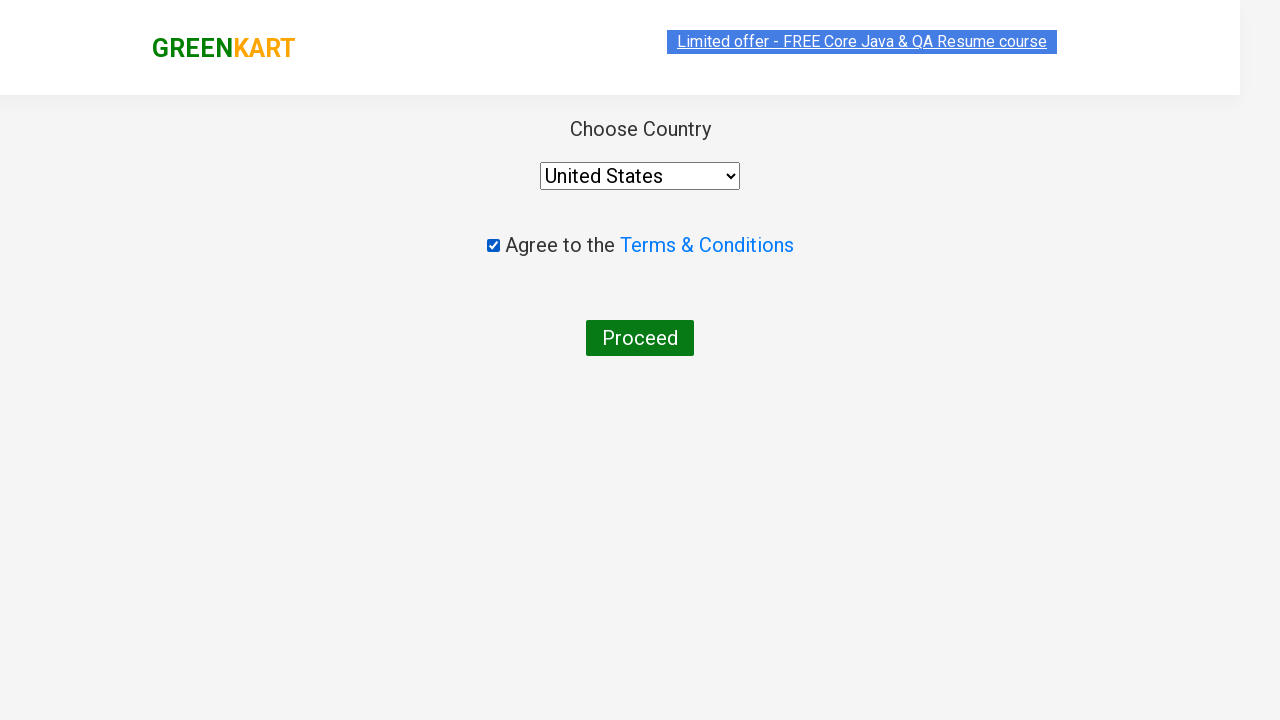

Clicked 'Proceed' button to confirm order at (640, 338) on xpath=//*[contains(text(), 'Proceed')]
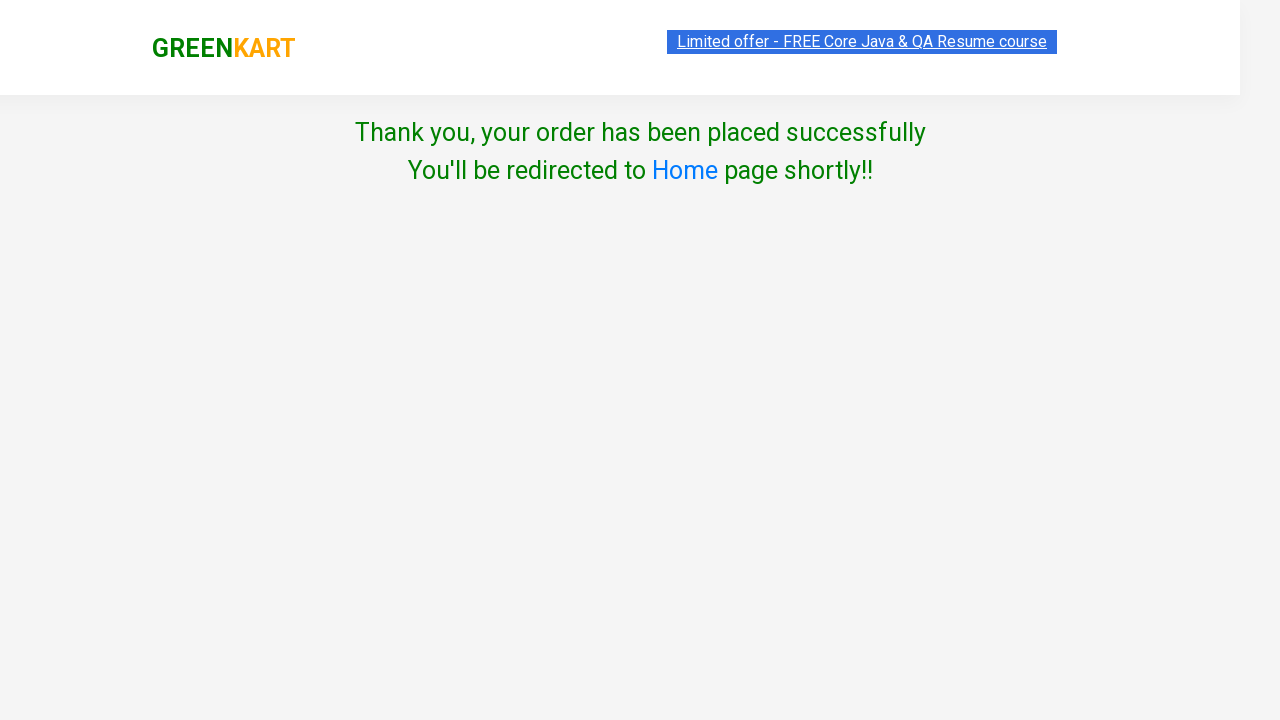

Order placement success message appeared
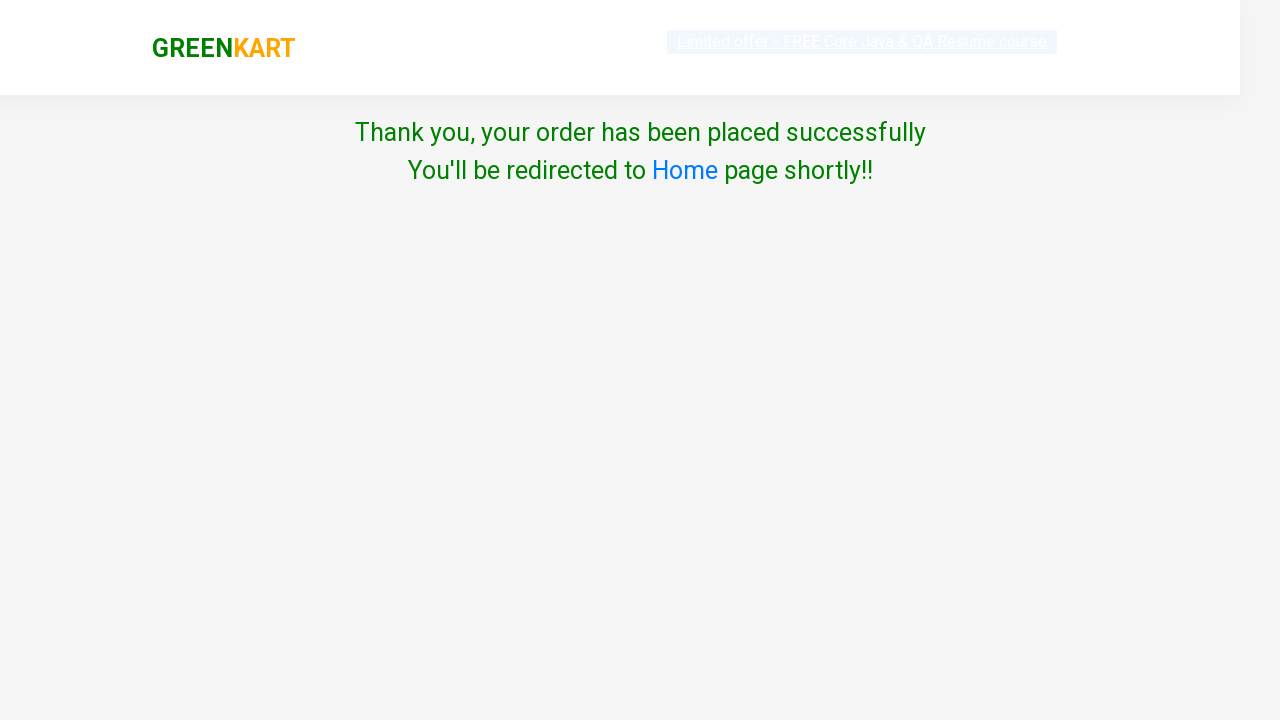

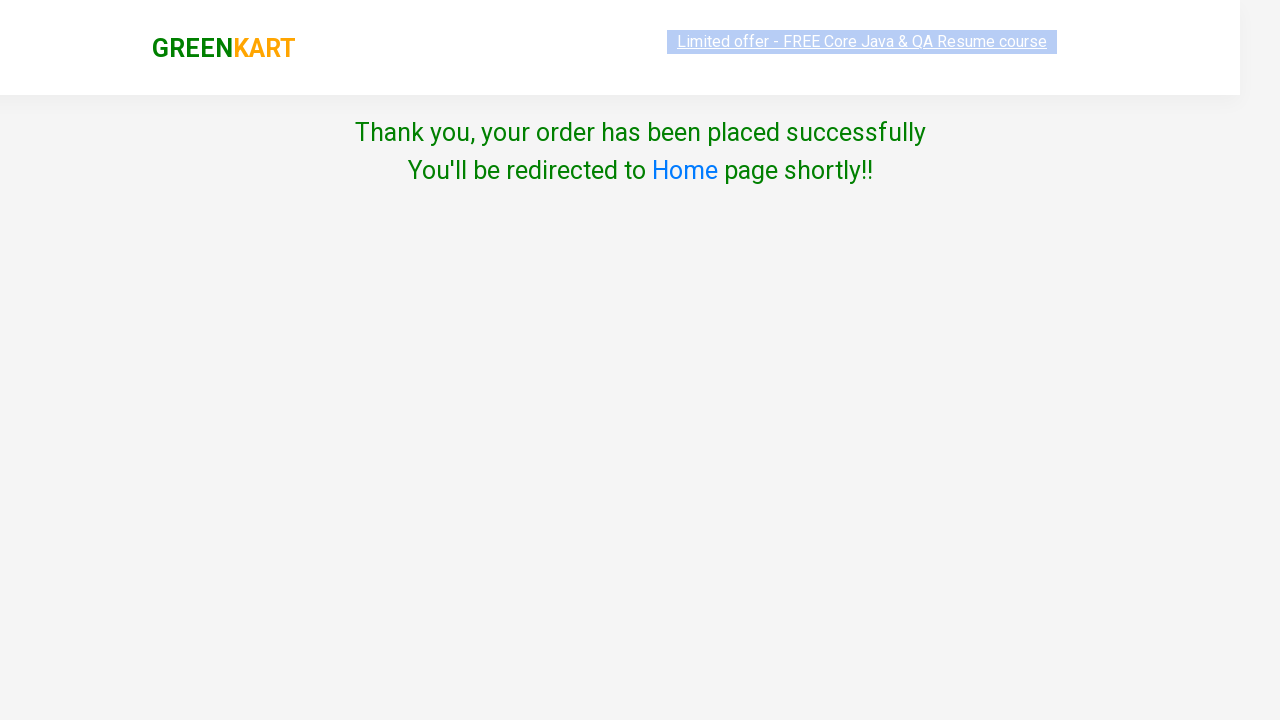